Tests Nykaa search functionality by entering a search term and pressing Enter to submit.

Starting URL: https://www.nykaa.com/

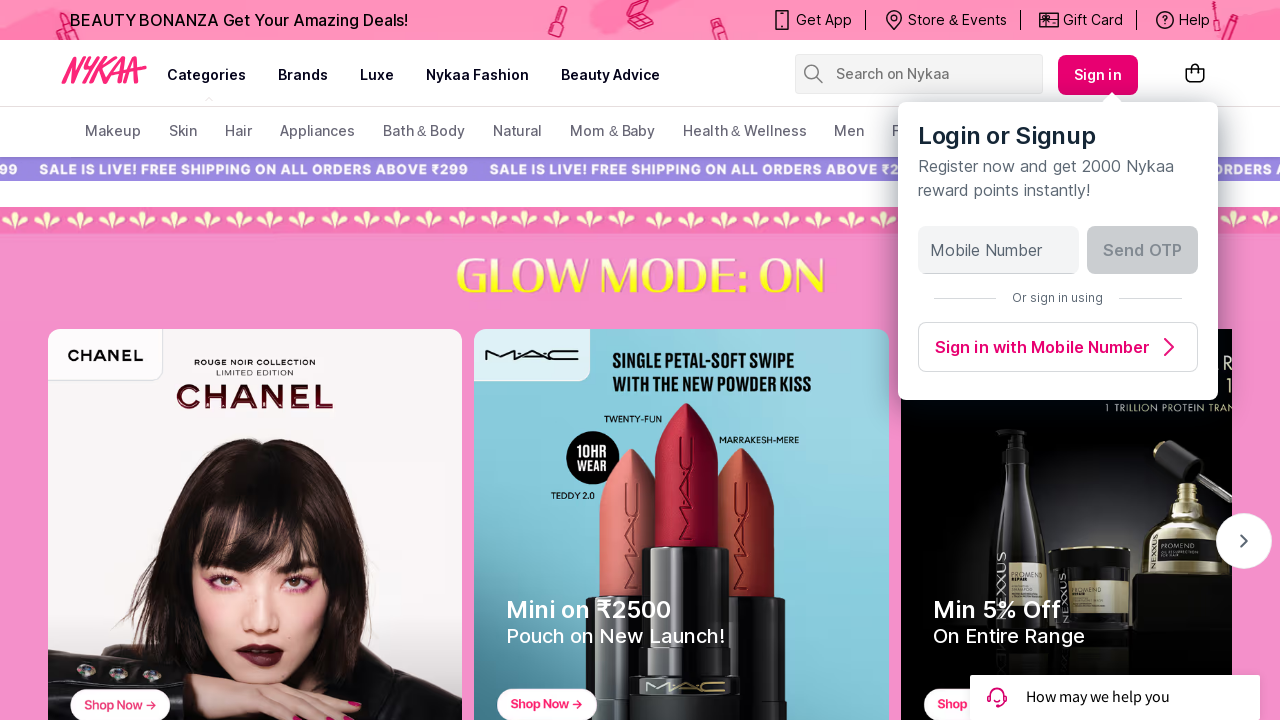

Filled search input with 'Tshirts' on //input[@placeholder='Search on Nykaa']
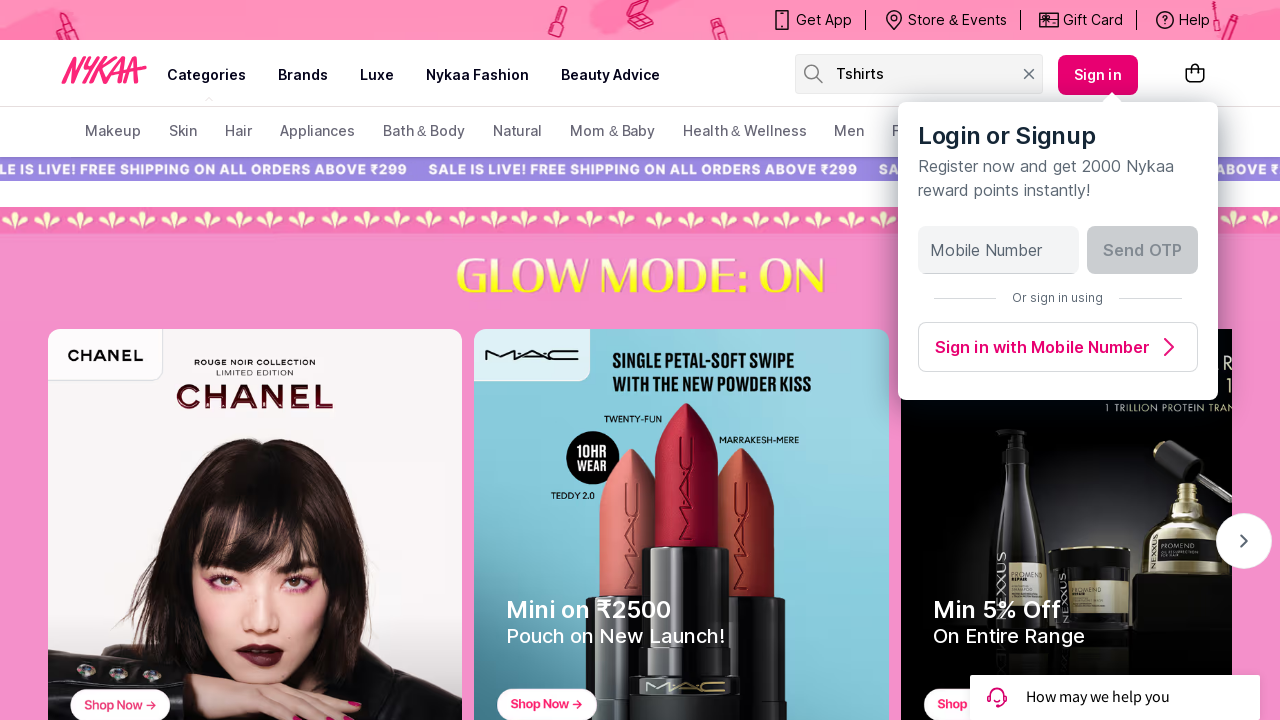

Pressed Enter to submit search query
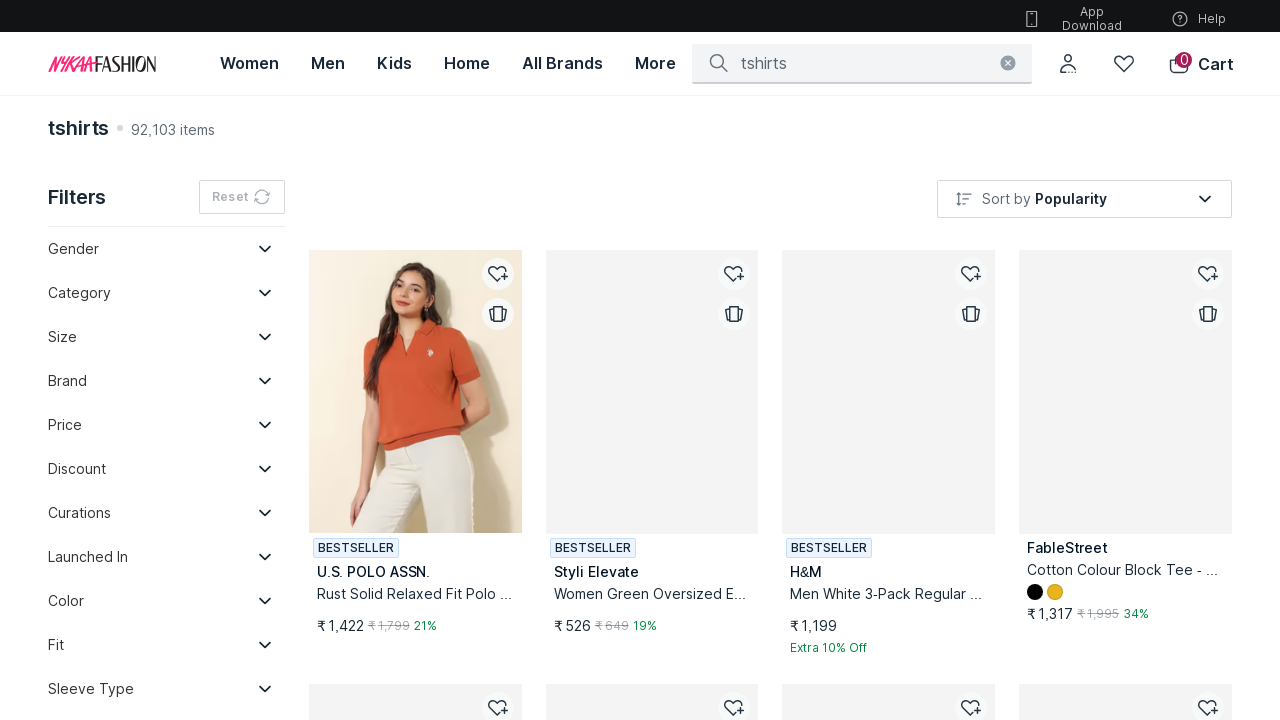

Search results loaded and page reached network idle state
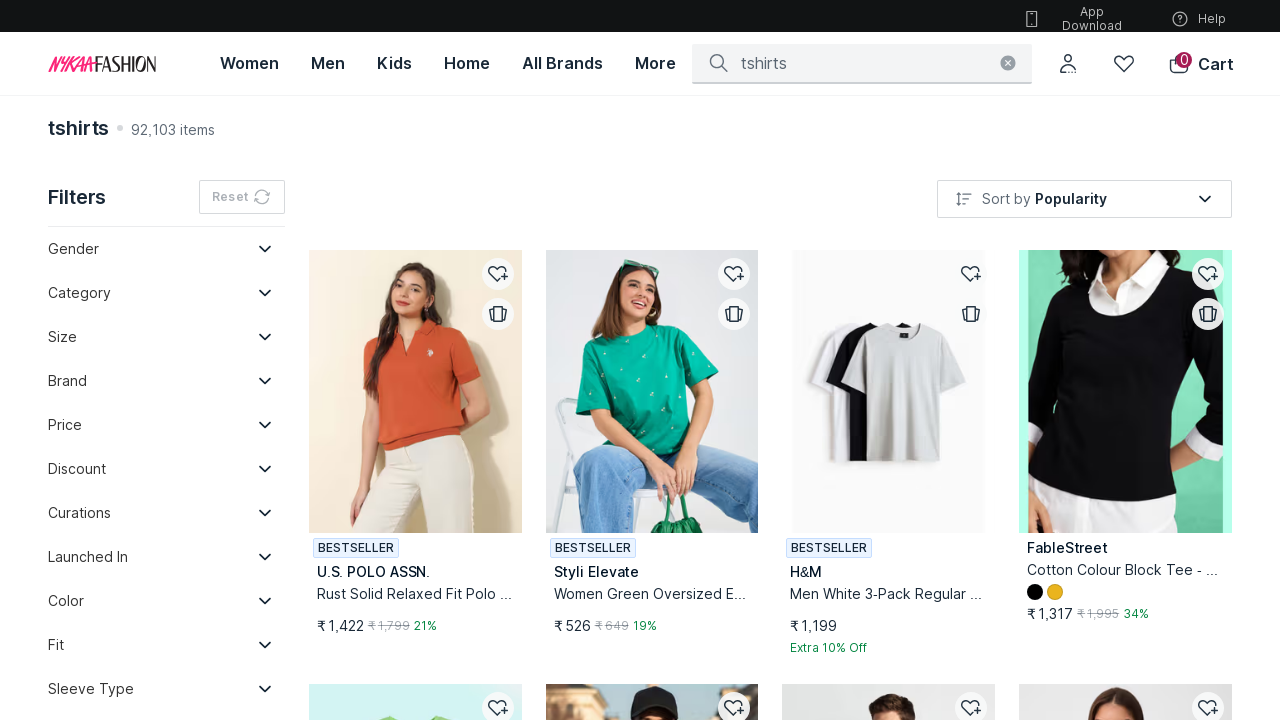

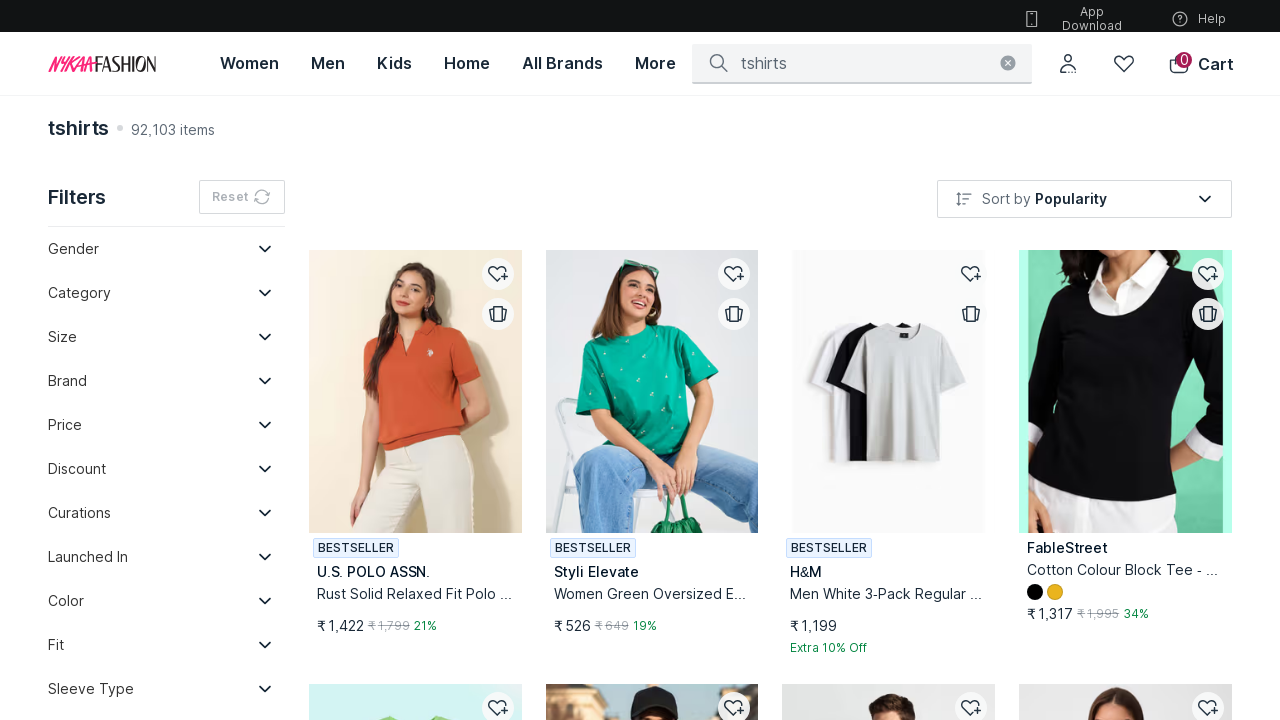